Tests checkbox functionality by clicking on a student discount checkbox and verifying its selection state

Starting URL: https://rahulshettyacademy.com/dropdownsPractise/

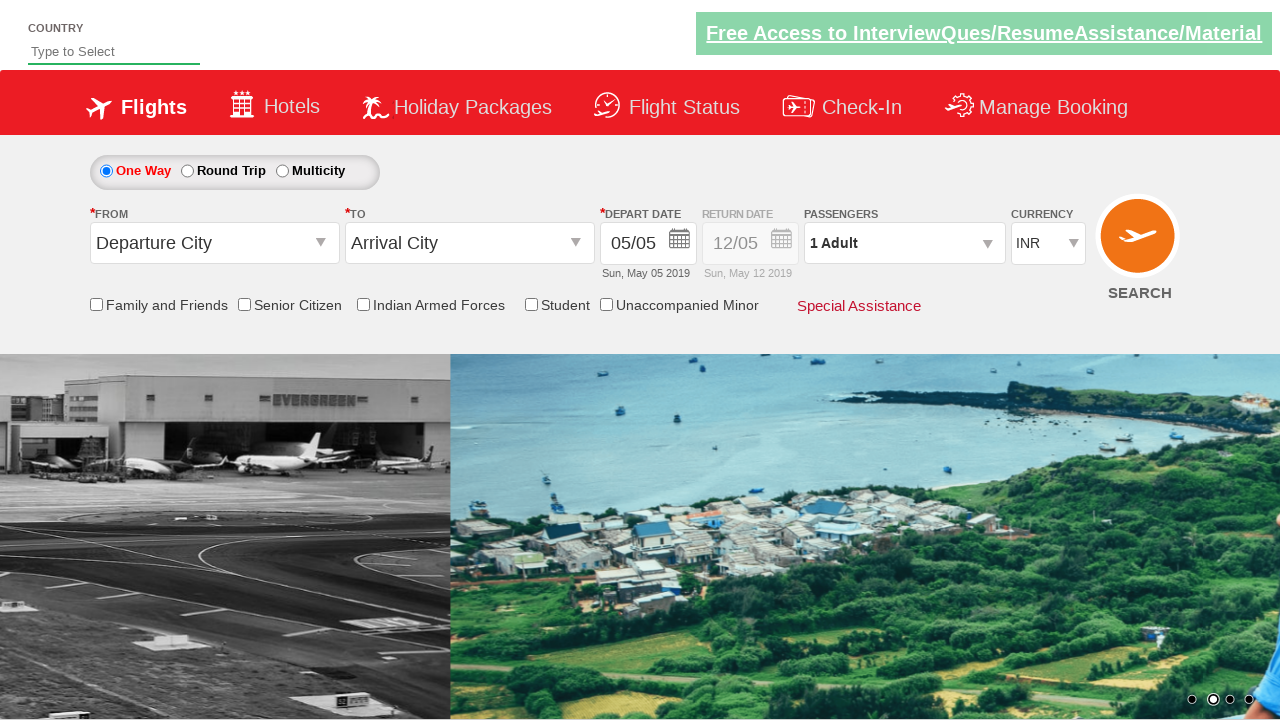

Clicked on the Student Discount checkbox at (531, 304) on input[id*='StudentDiscount']
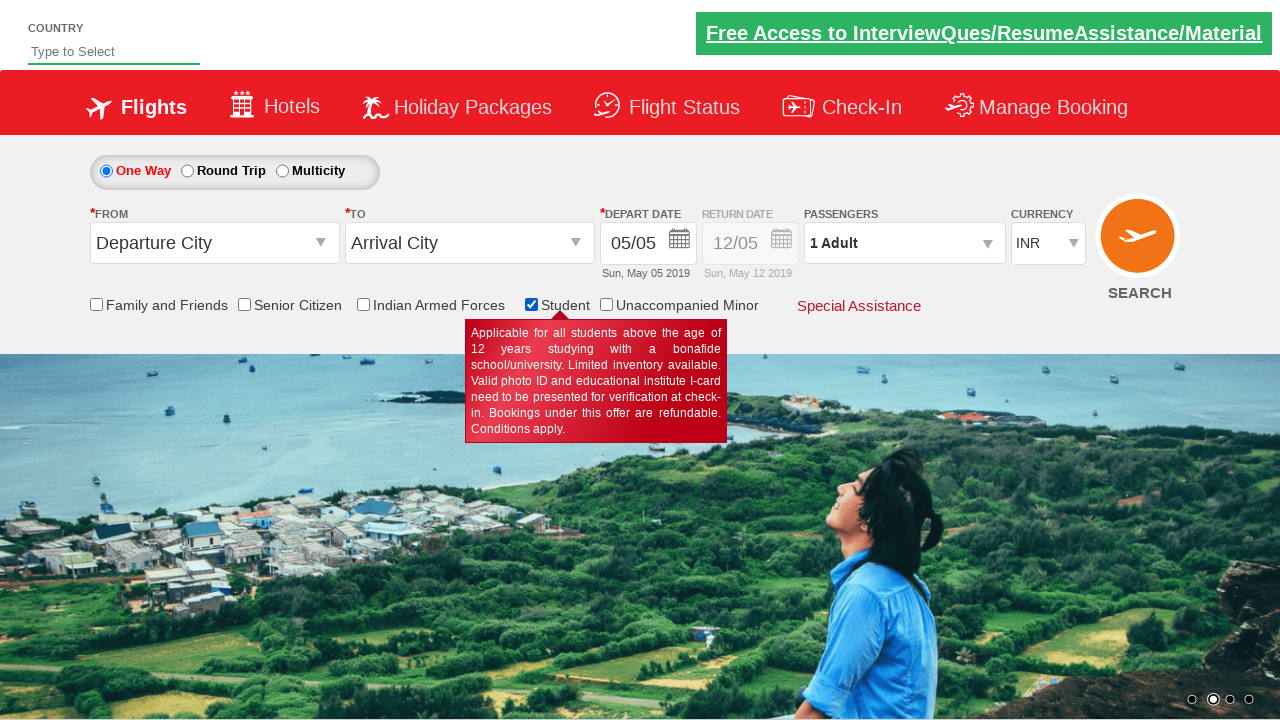

Verified that the Student Discount checkbox is selected
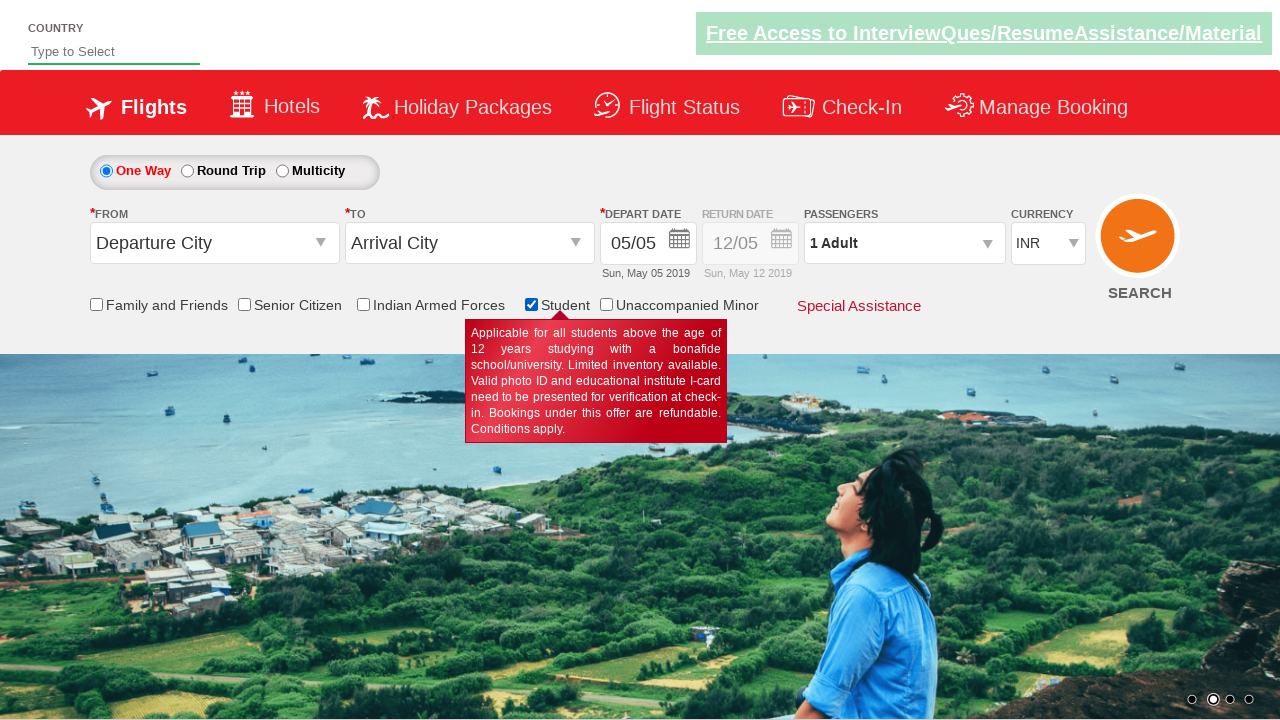

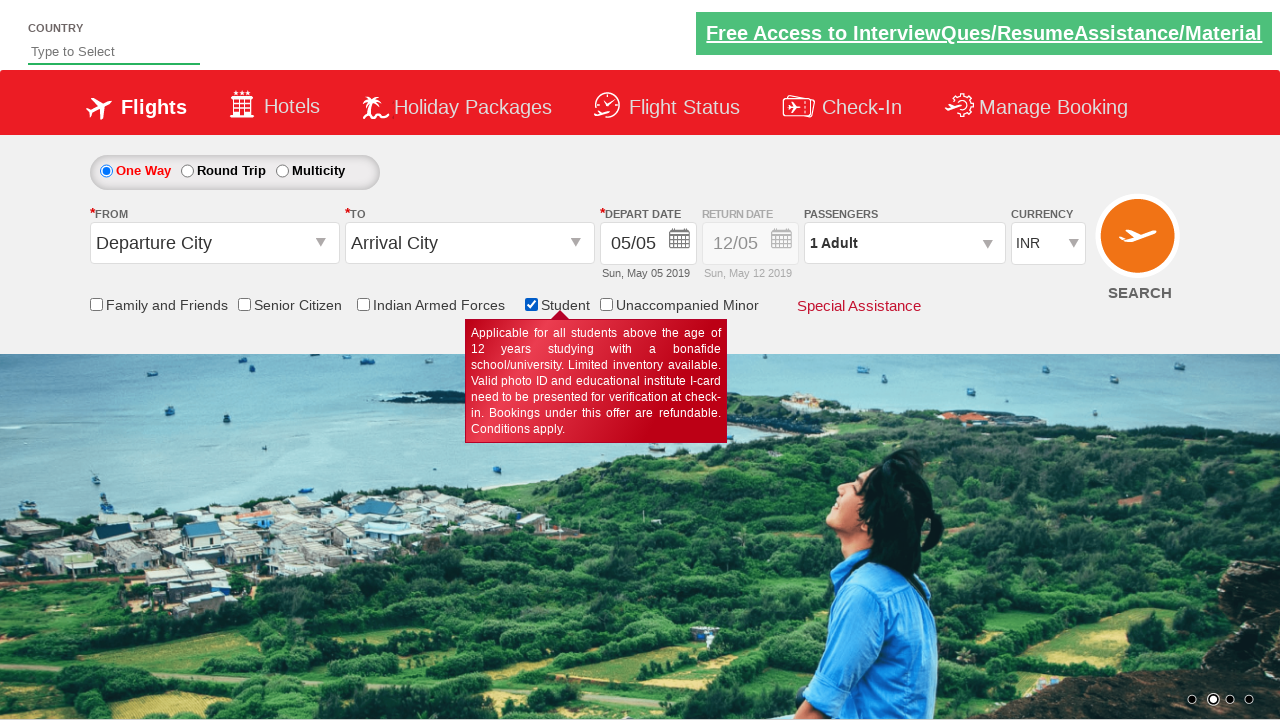